Tests launching the Mi Events India website by navigating to the page and verifying it loads successfully.

Starting URL: https://in.event.mi.com/in/

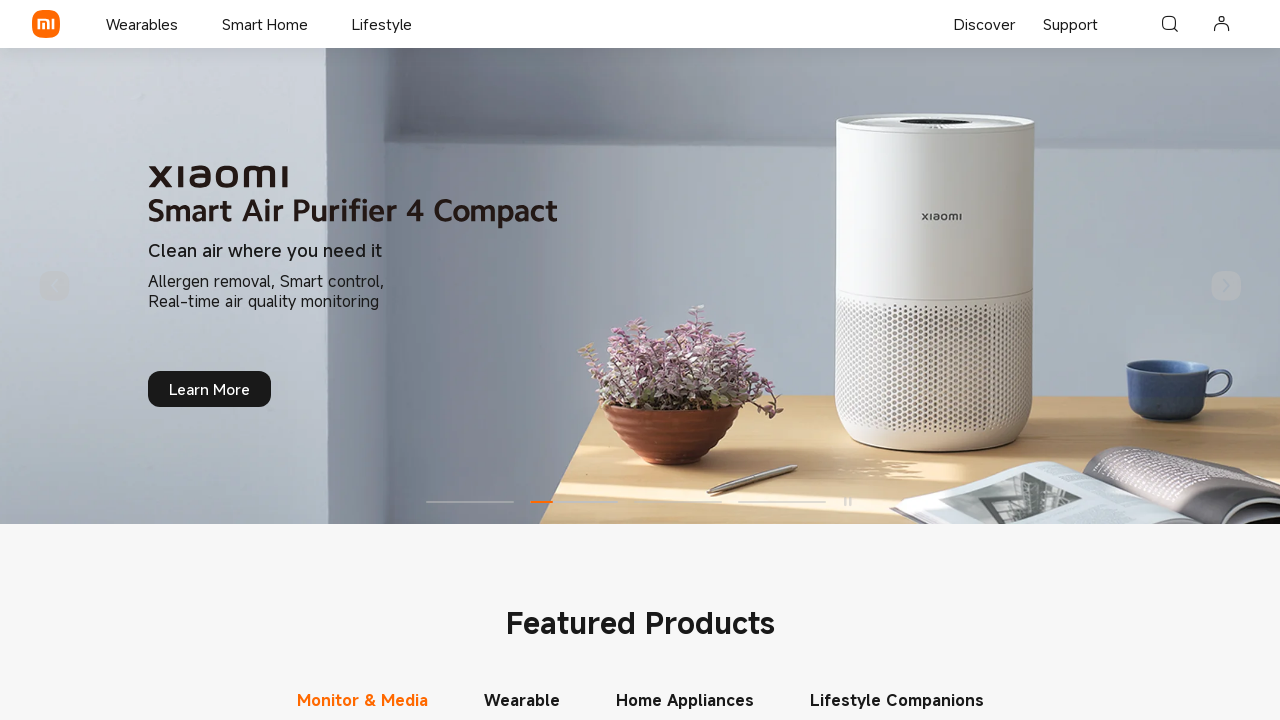

Waited for page DOM content to load
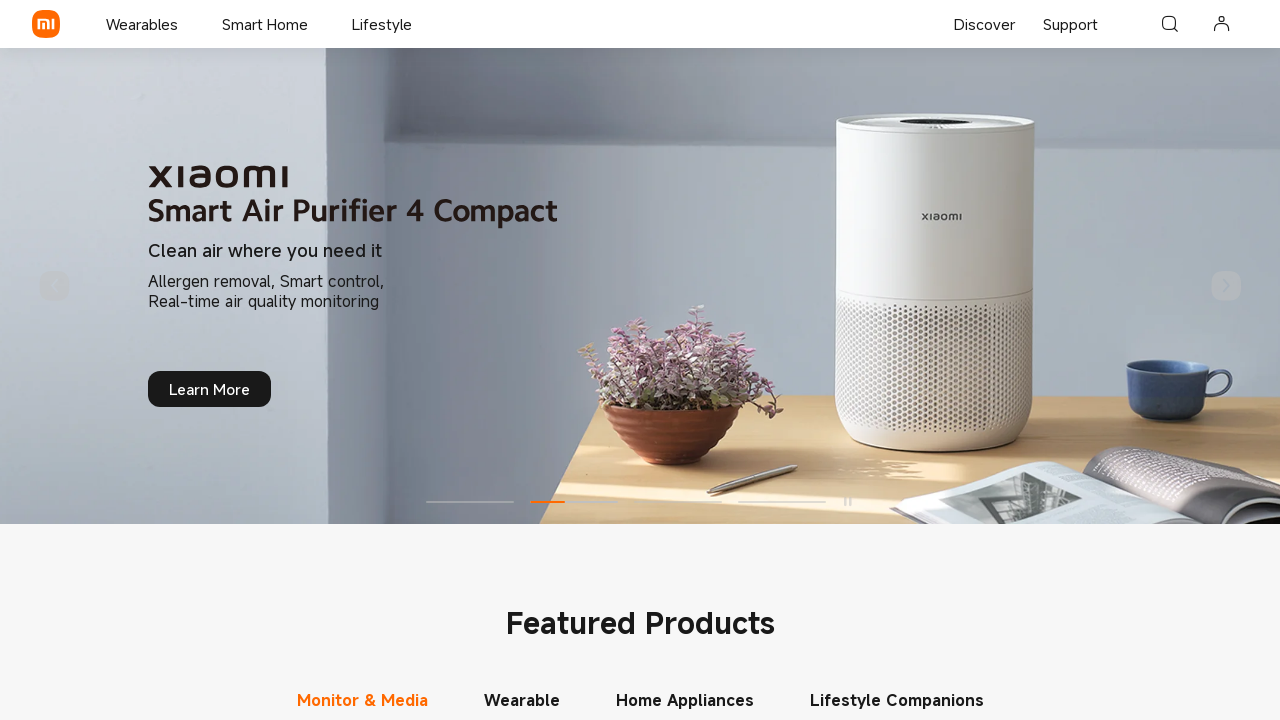

Verified body element is visible - Mi Events India page loaded successfully
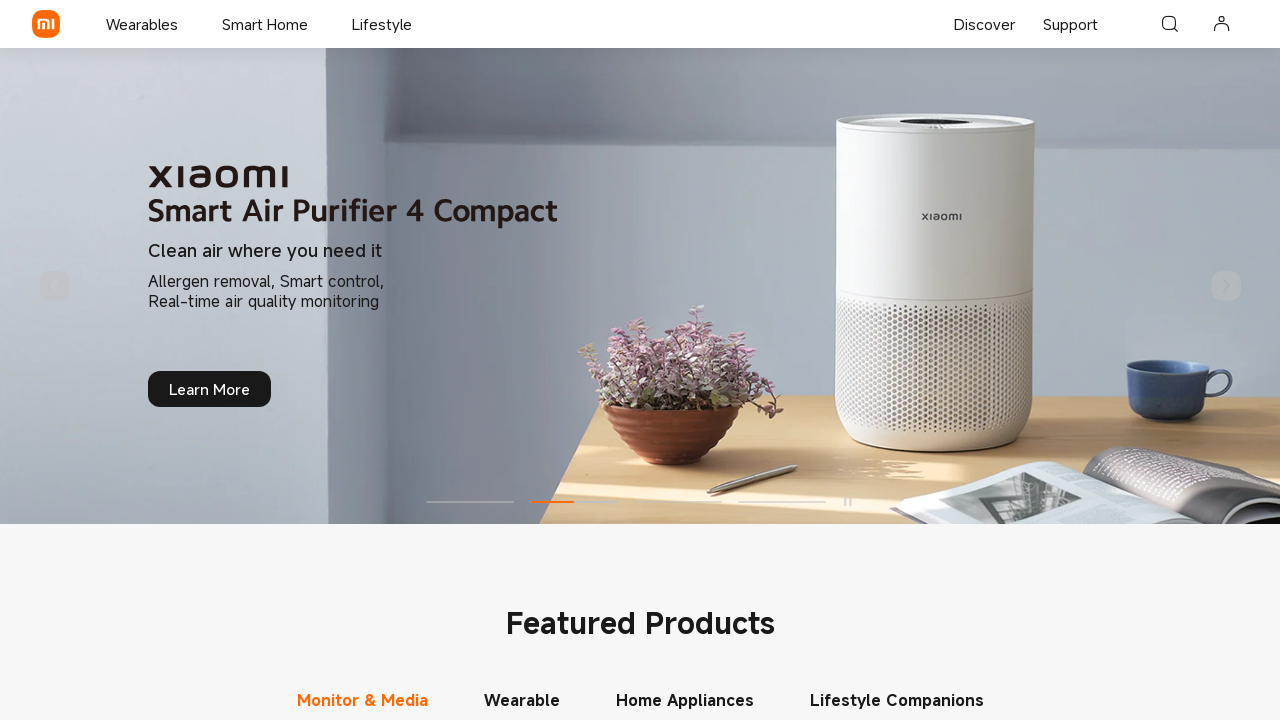

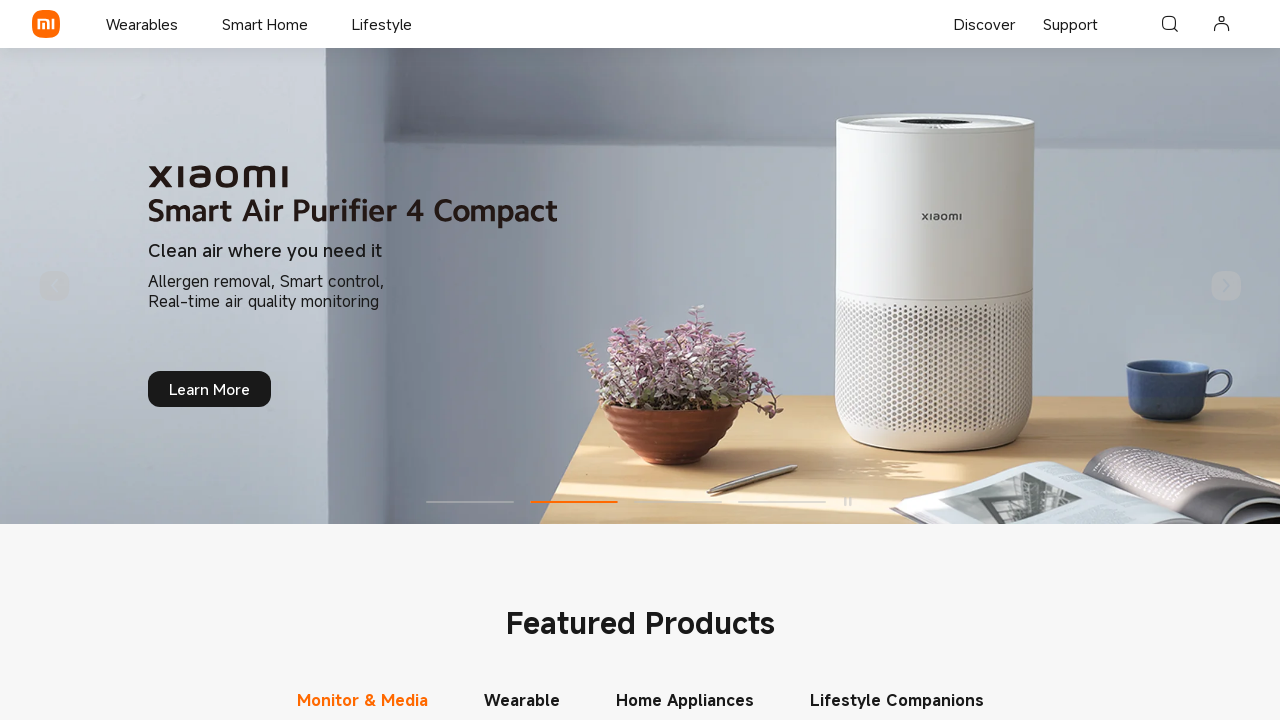